Verifies that the DebugBear logo link is visible on the website speed test page

Starting URL: https://www.debugbear.com/test/website-speed

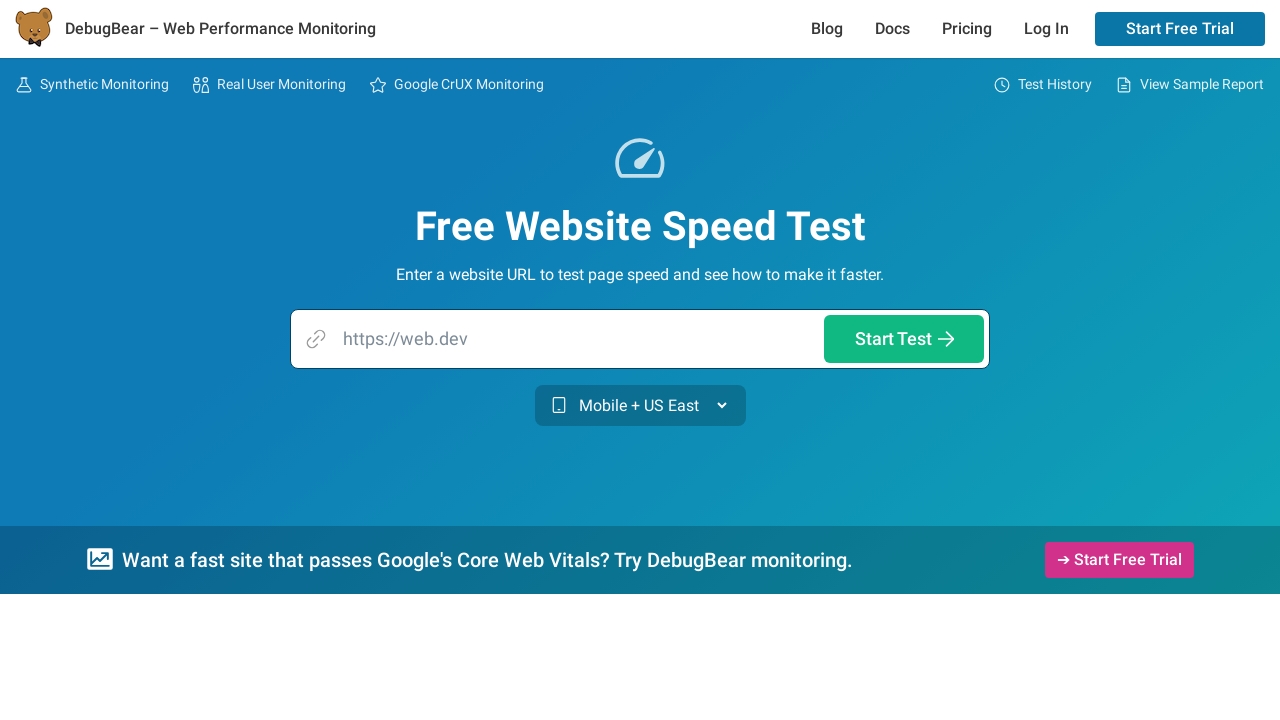

Navigated to DebugBear website speed test page
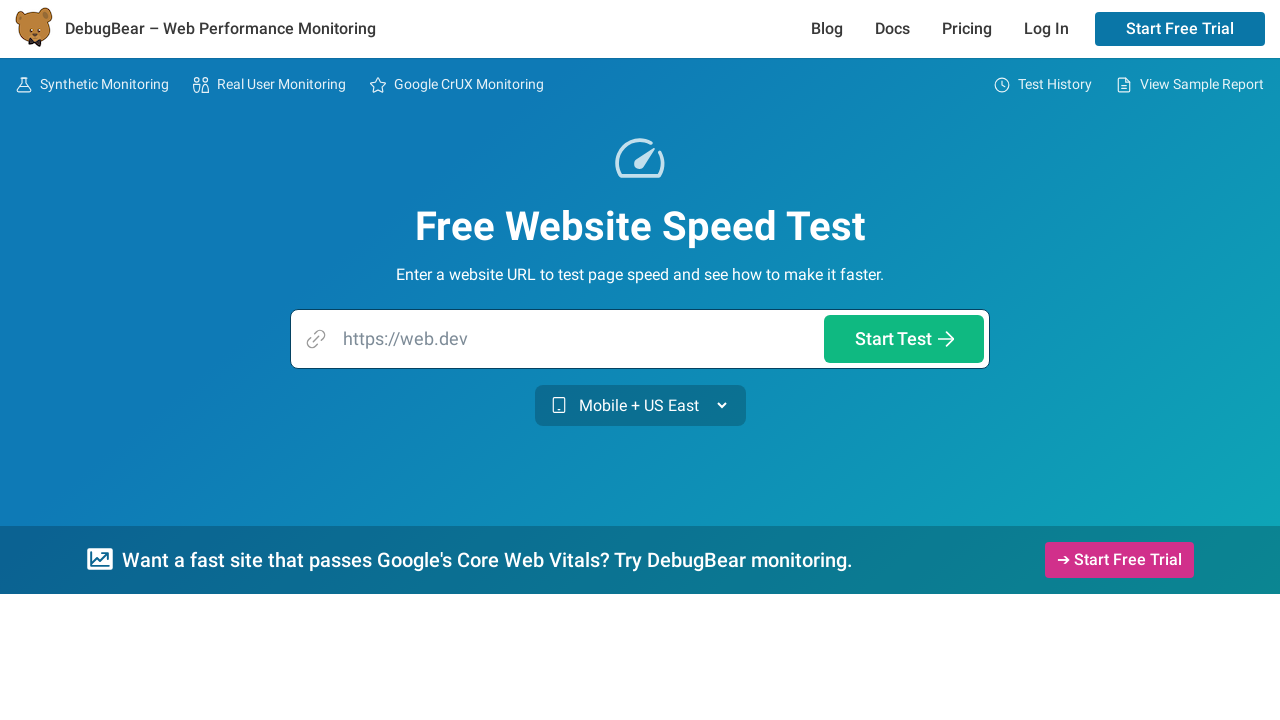

DebugBear logo link is visible on the page
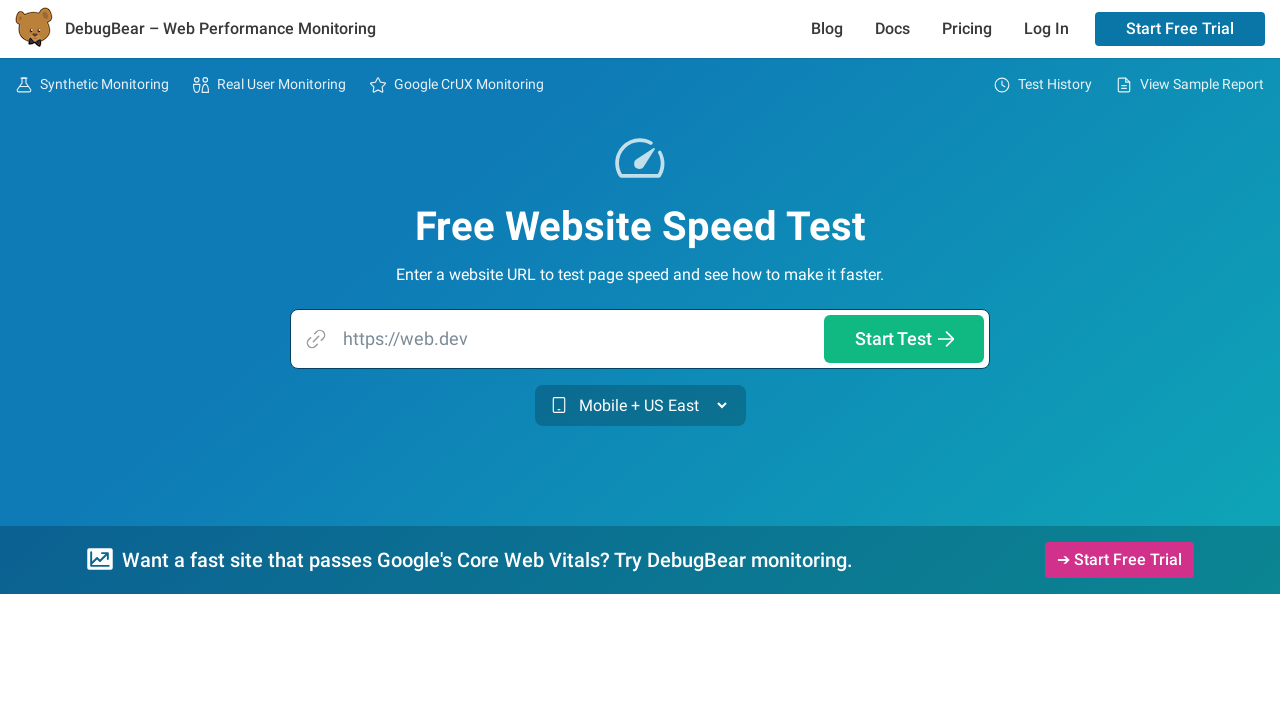

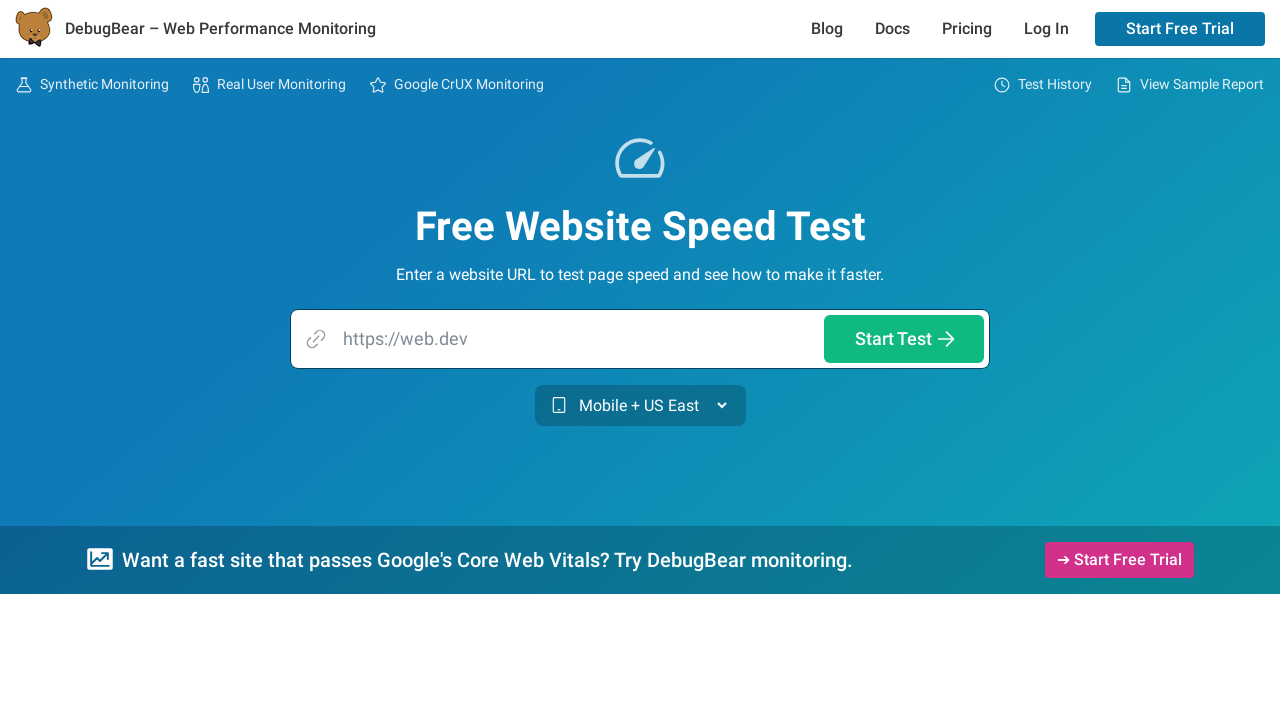